Tests DuckDuckGo search functionality by entering a search query "LambdaTest" and pressing Enter, then verifies the page title contains the expected search result.

Starting URL: https://duckduckgo.com

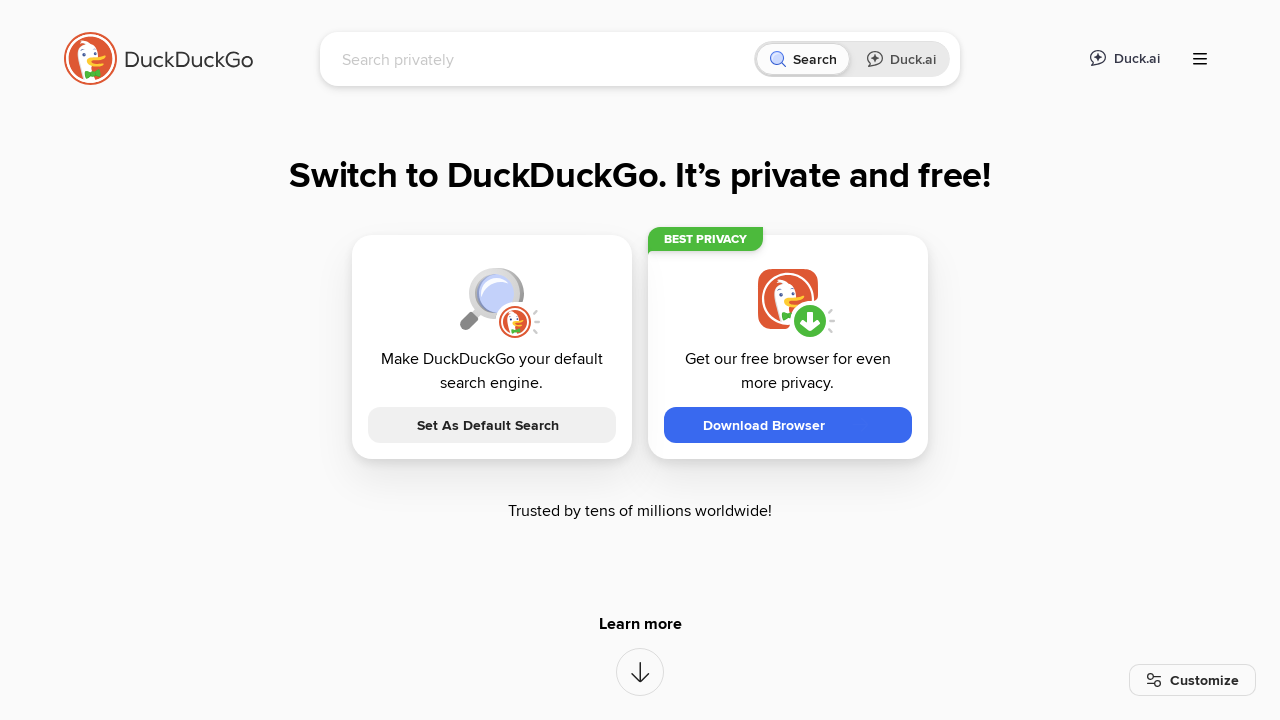

Clicked on the search input field at (544, 59) on [name="q"]
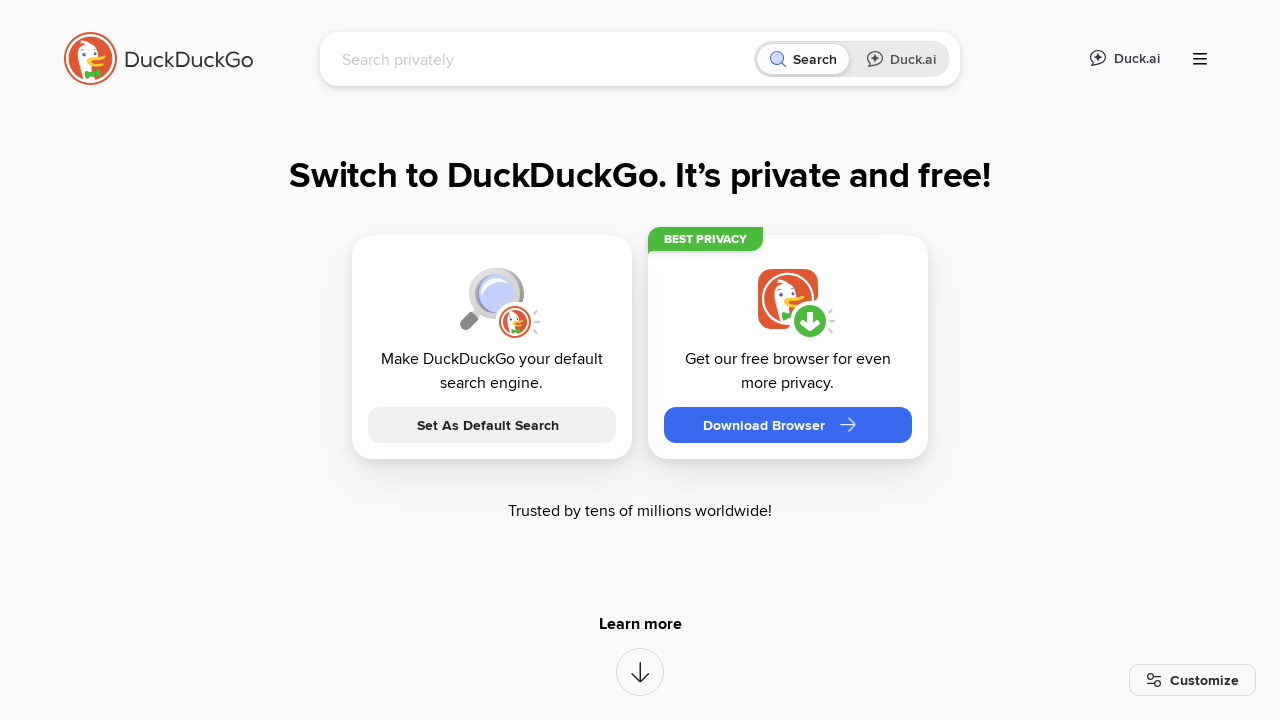

Typed 'LambdaTest' in the search field on [name="q"]
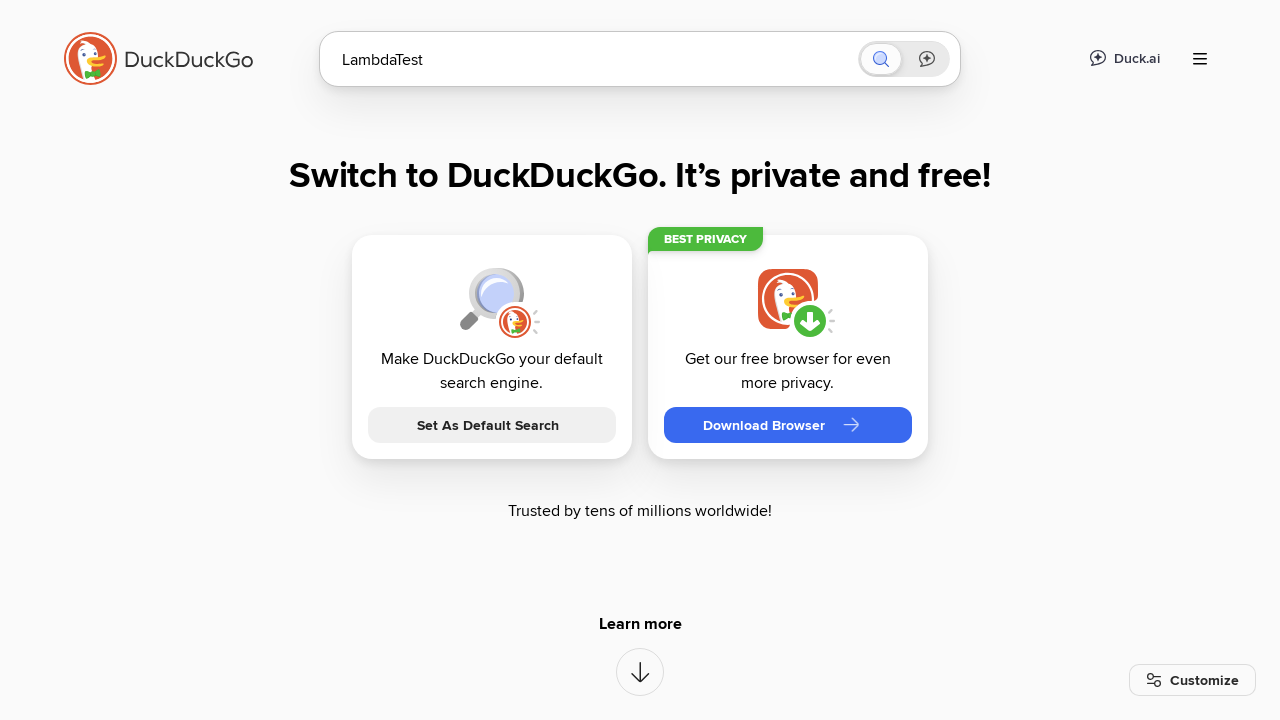

Pressed Enter to submit the search query on [name="q"]
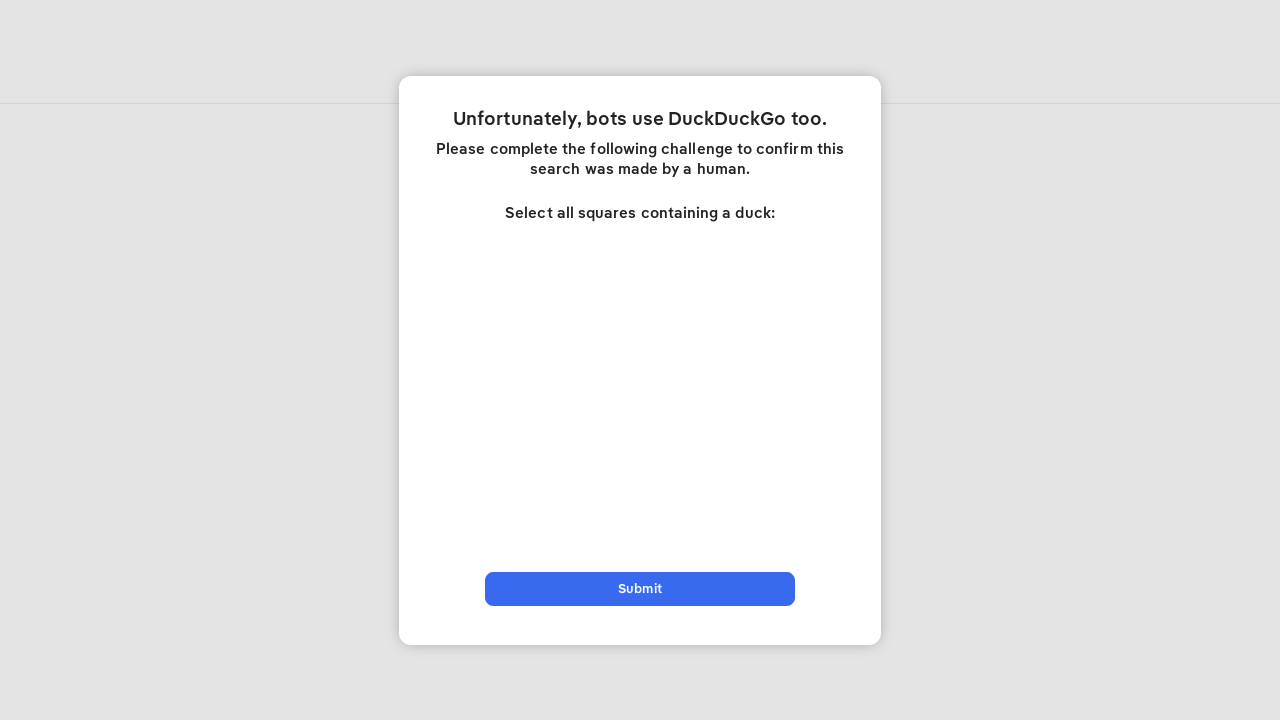

Page fully loaded with search results
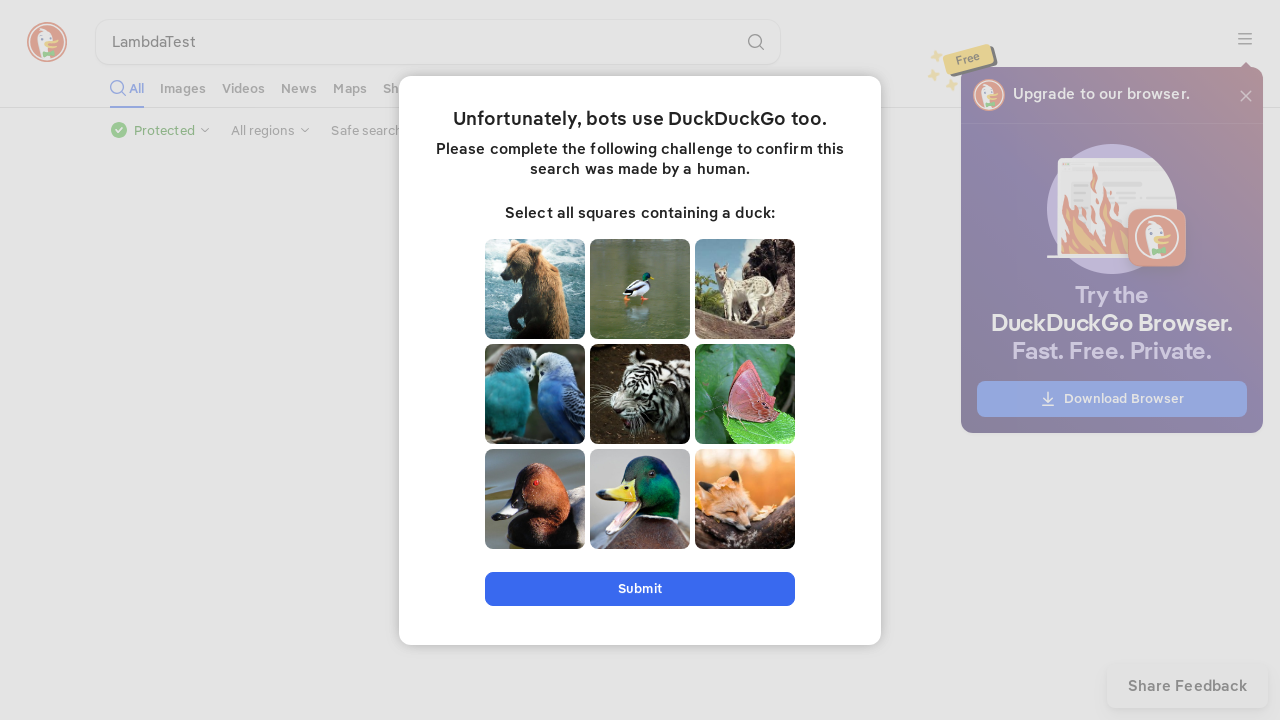

Retrieved page title: 'LambdaTest at DuckDuckGo'
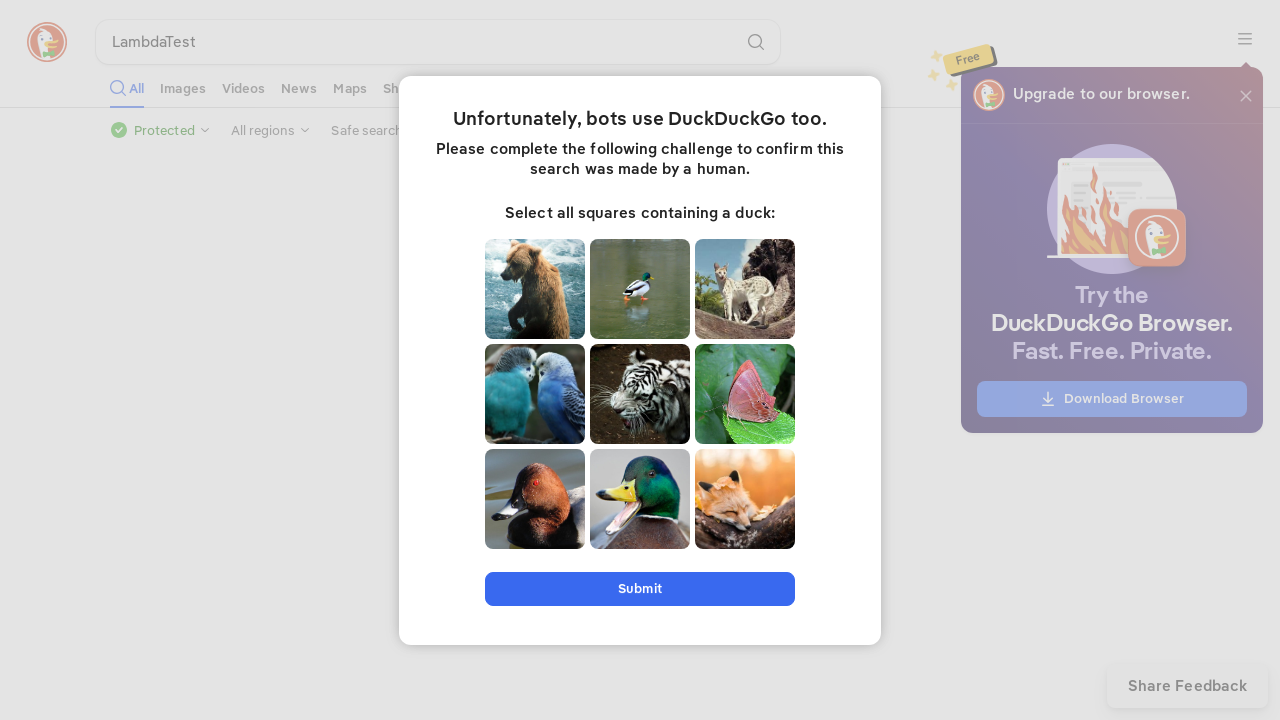

Verified page title matches expected result 'LambdaTest at DuckDuckGo'
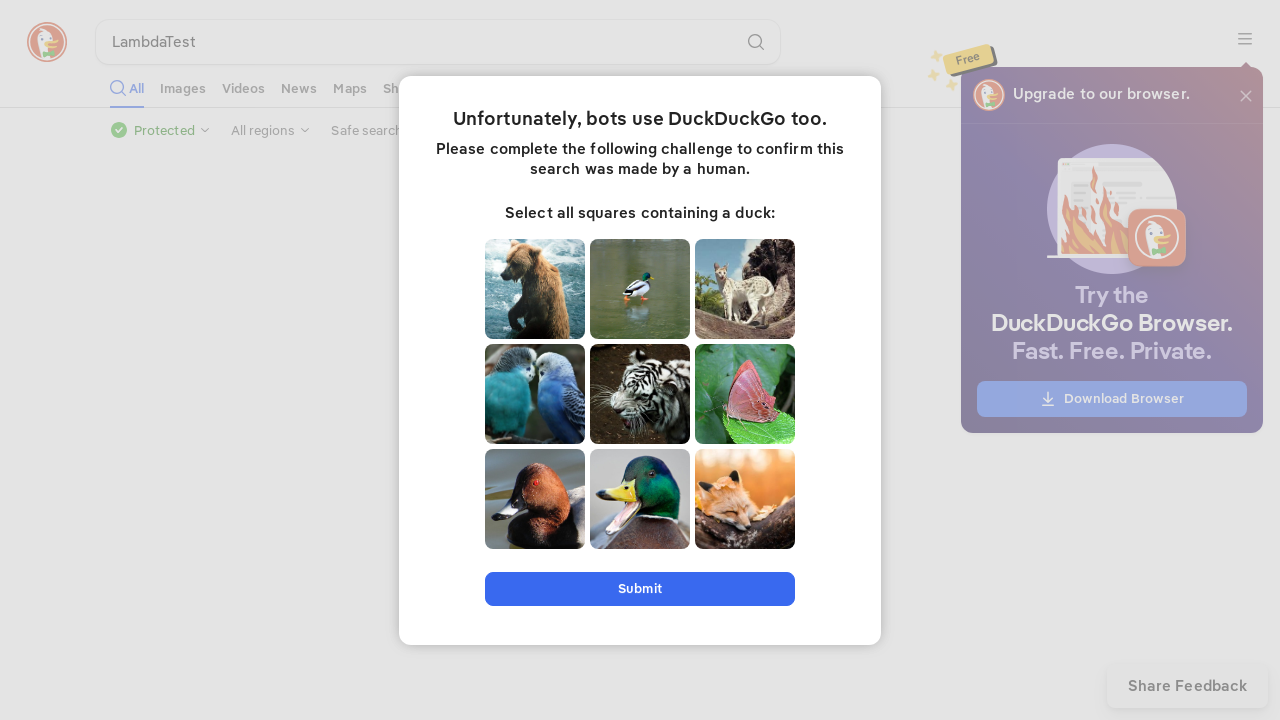

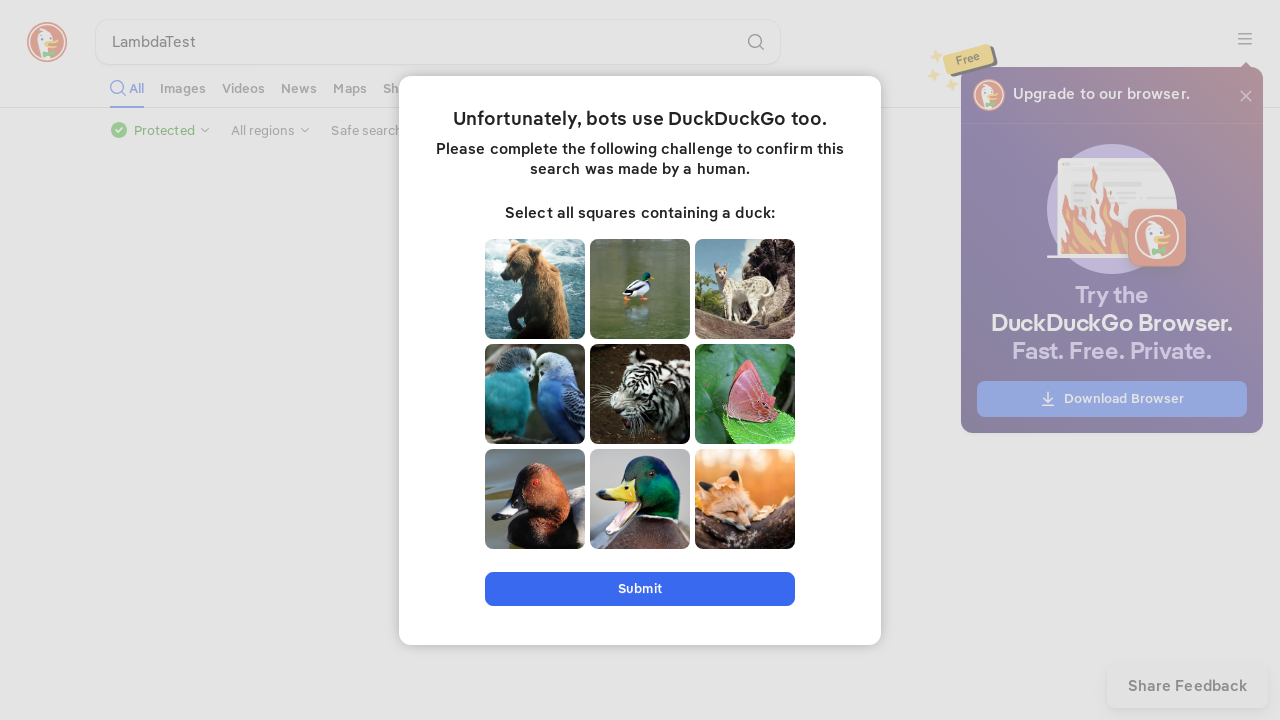